Tests dynamic button clicking functionality by waiting for buttons to become clickable and clicking them in sequence, then verifying the success message

Starting URL: https://eviltester.github.io/synchole/buttons.html

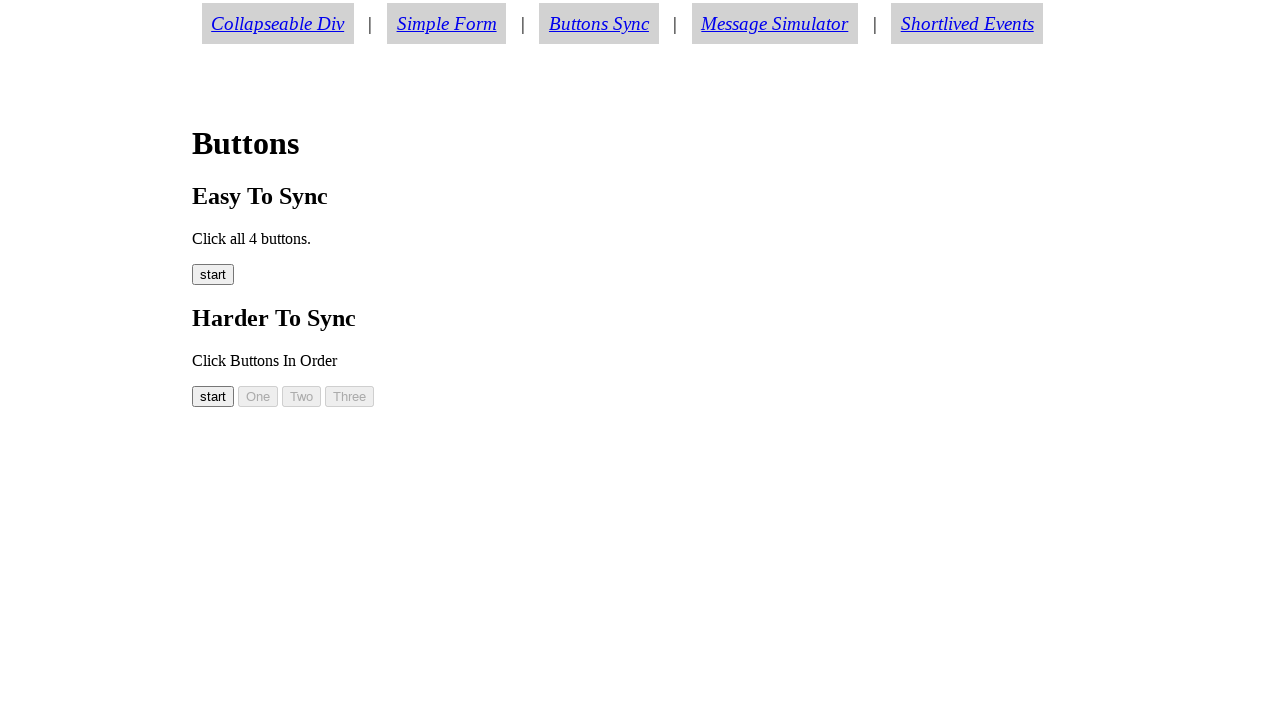

Navigated to buttons test page
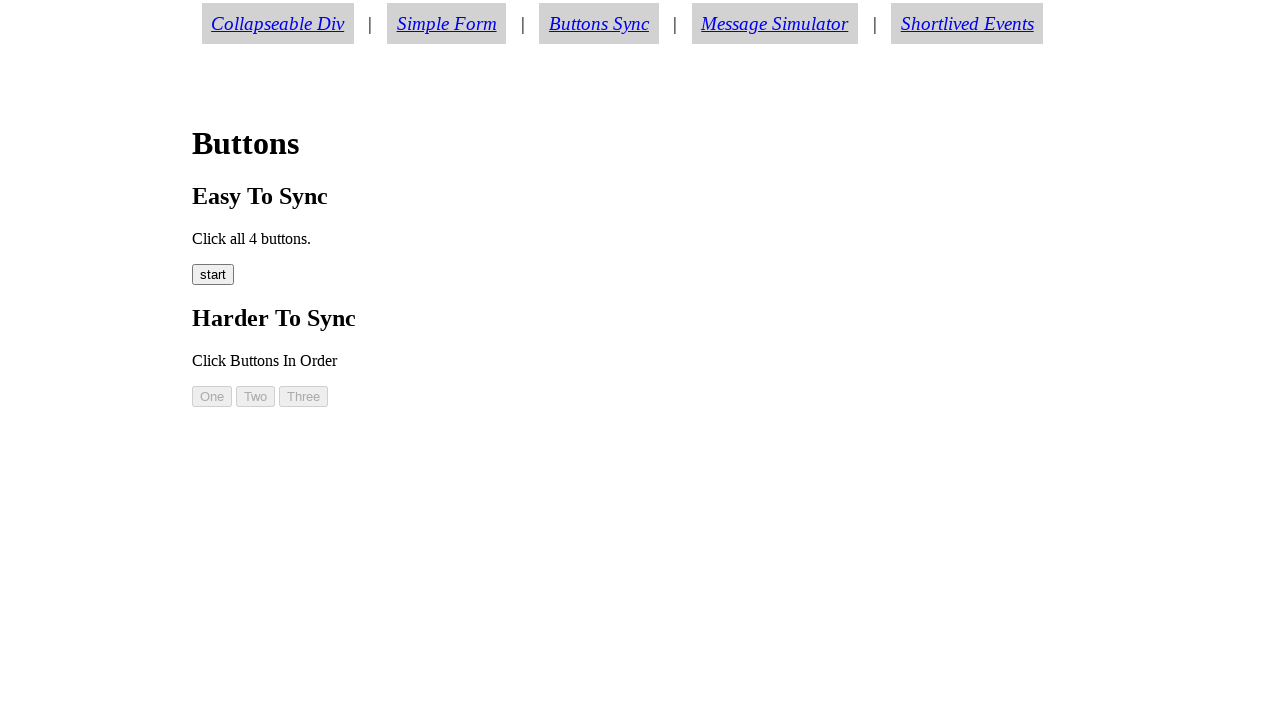

Waited for button00 to become clickable
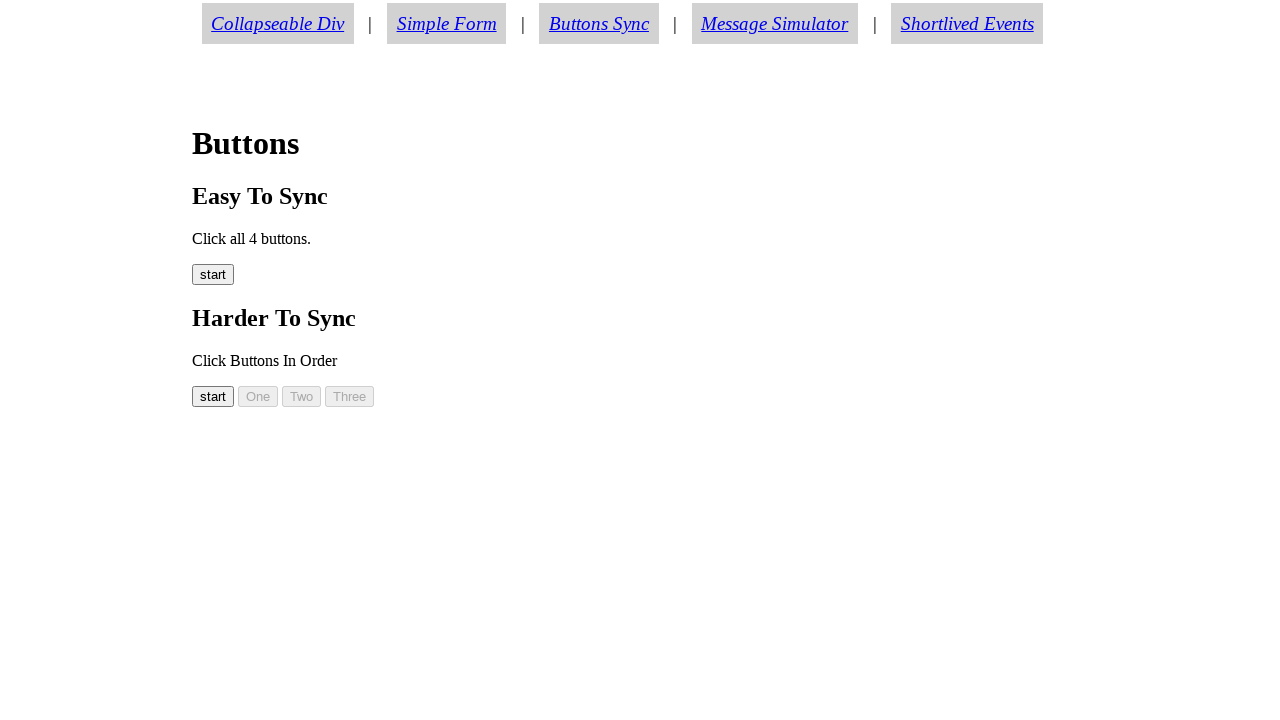

Clicked button00 at (213, 396) on #button00
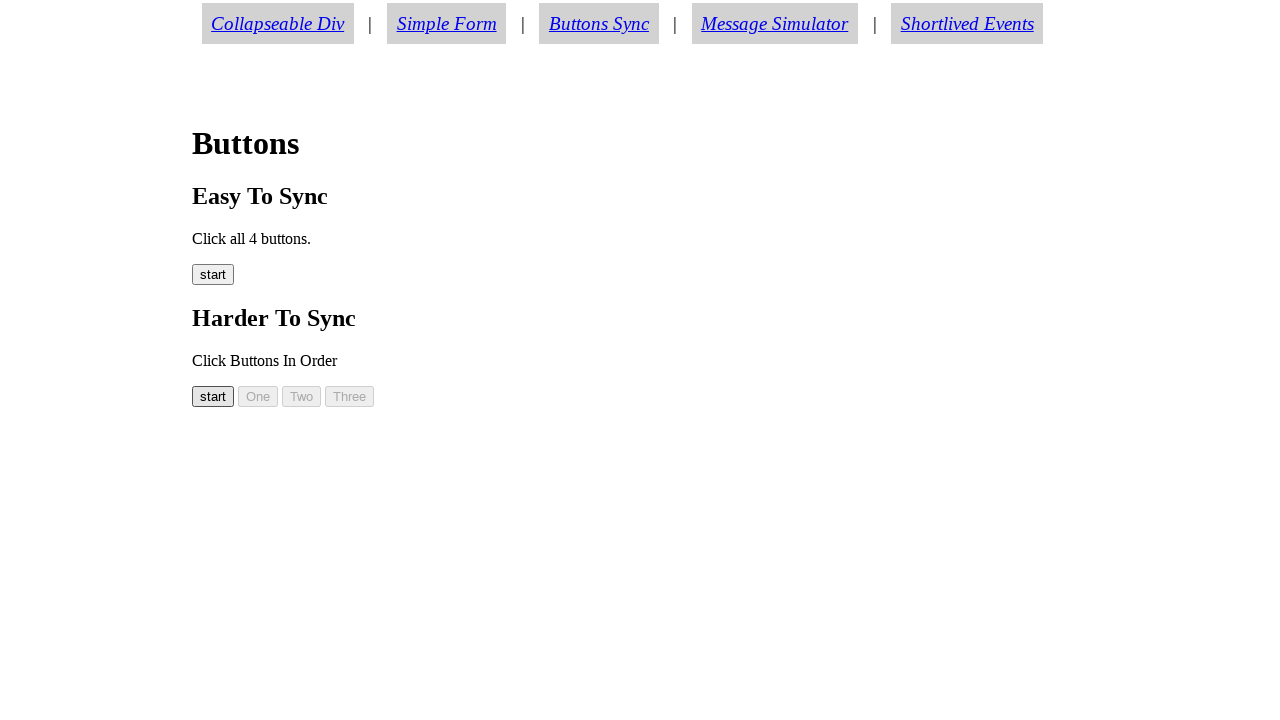

Waited for button01 to become clickable
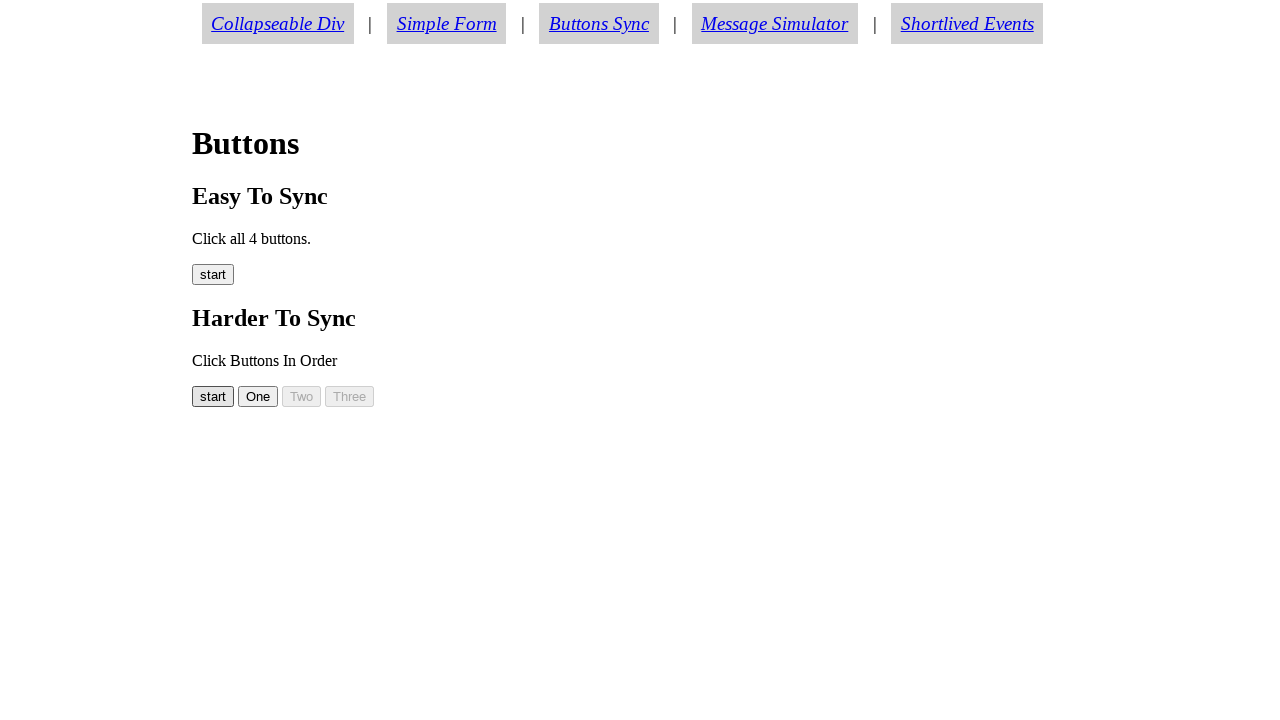

Clicked button01 at (258, 396) on #button01
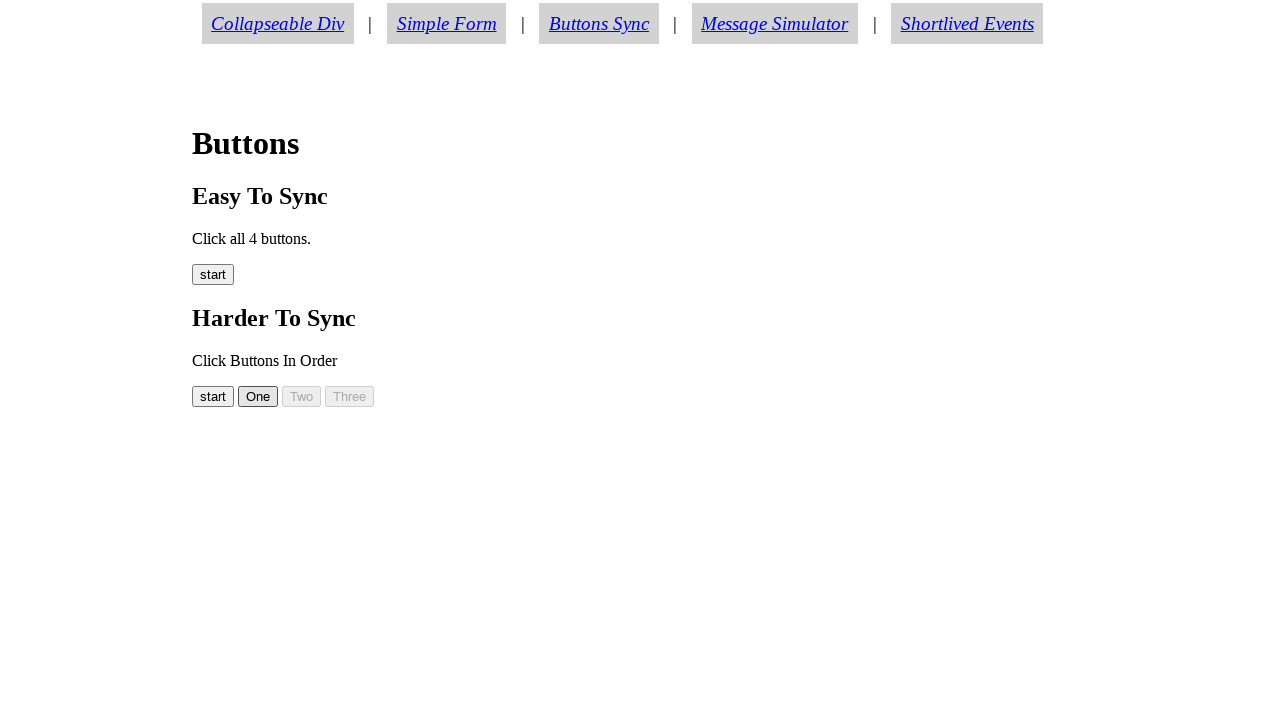

Waited for button02 to become clickable
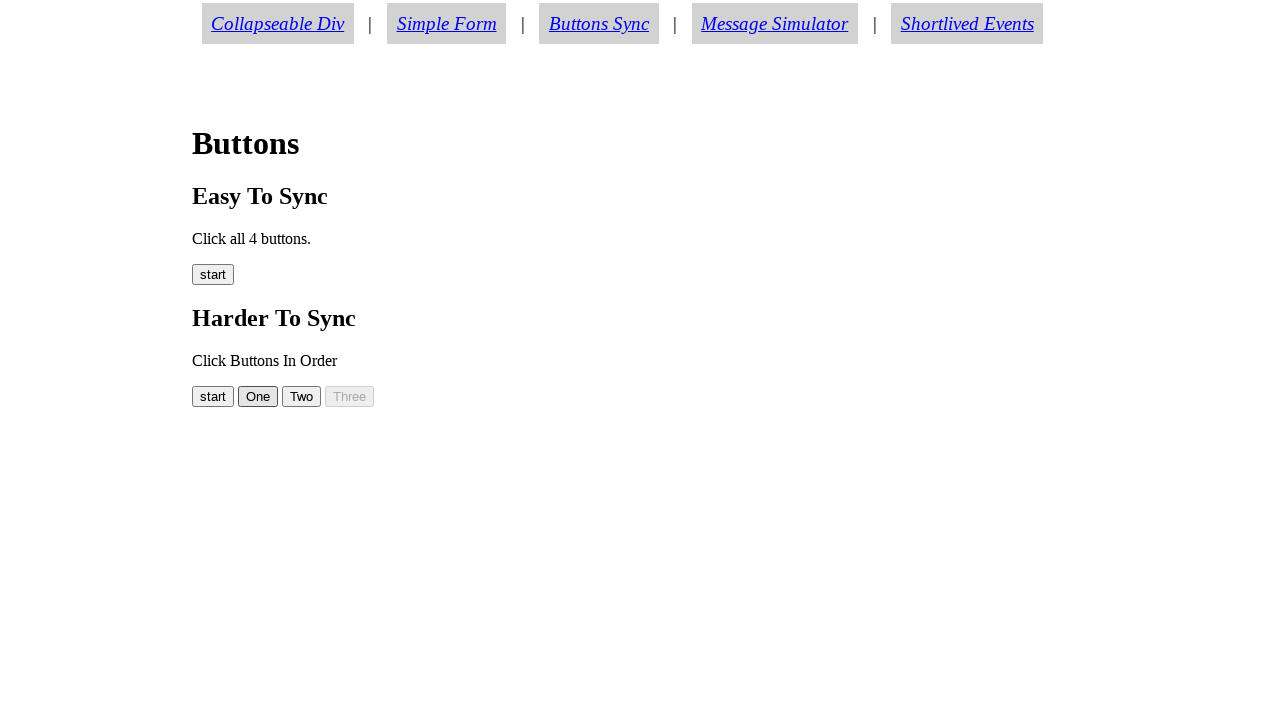

Clicked button02 at (302, 396) on #button02
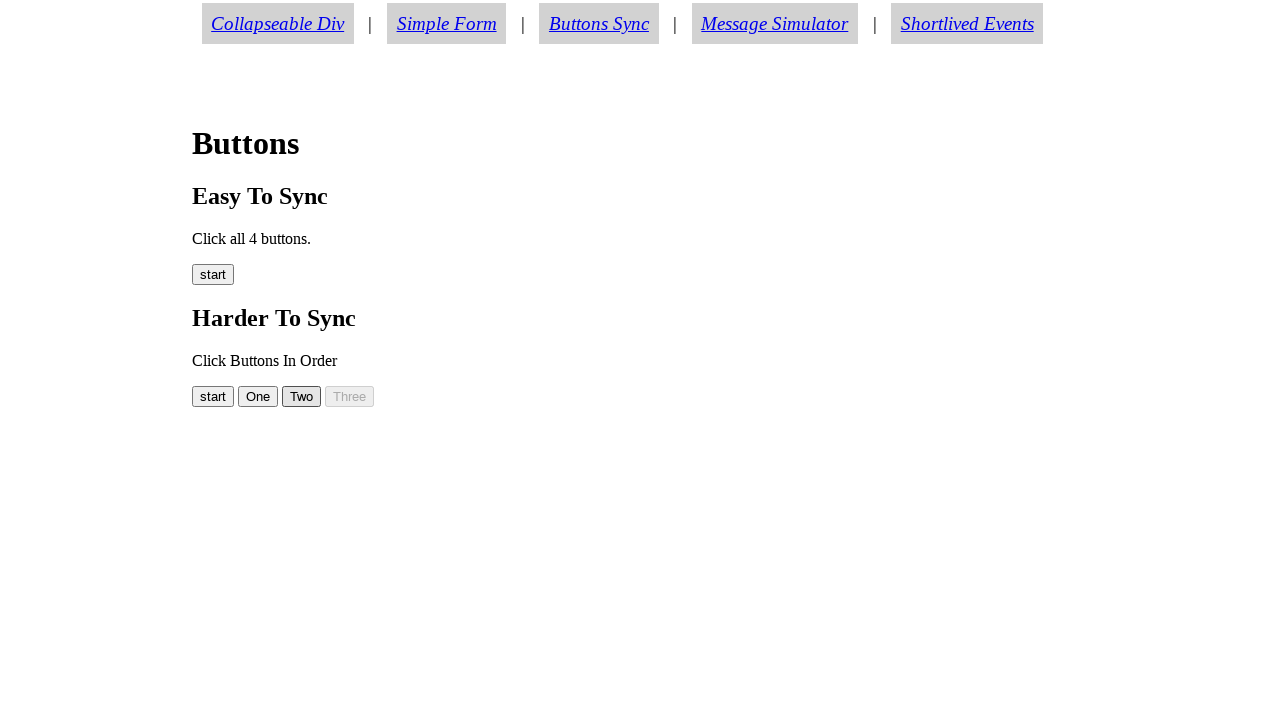

Waited for button03 to become clickable
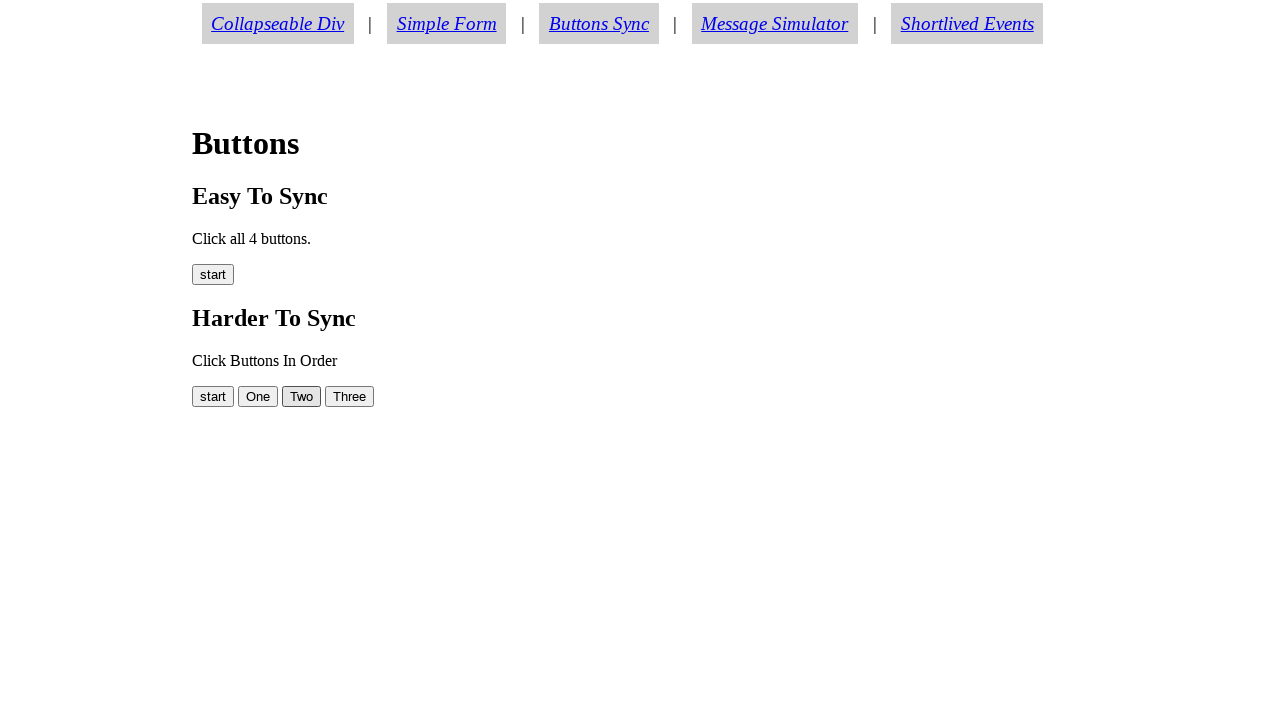

Clicked button03 at (350, 396) on #button03
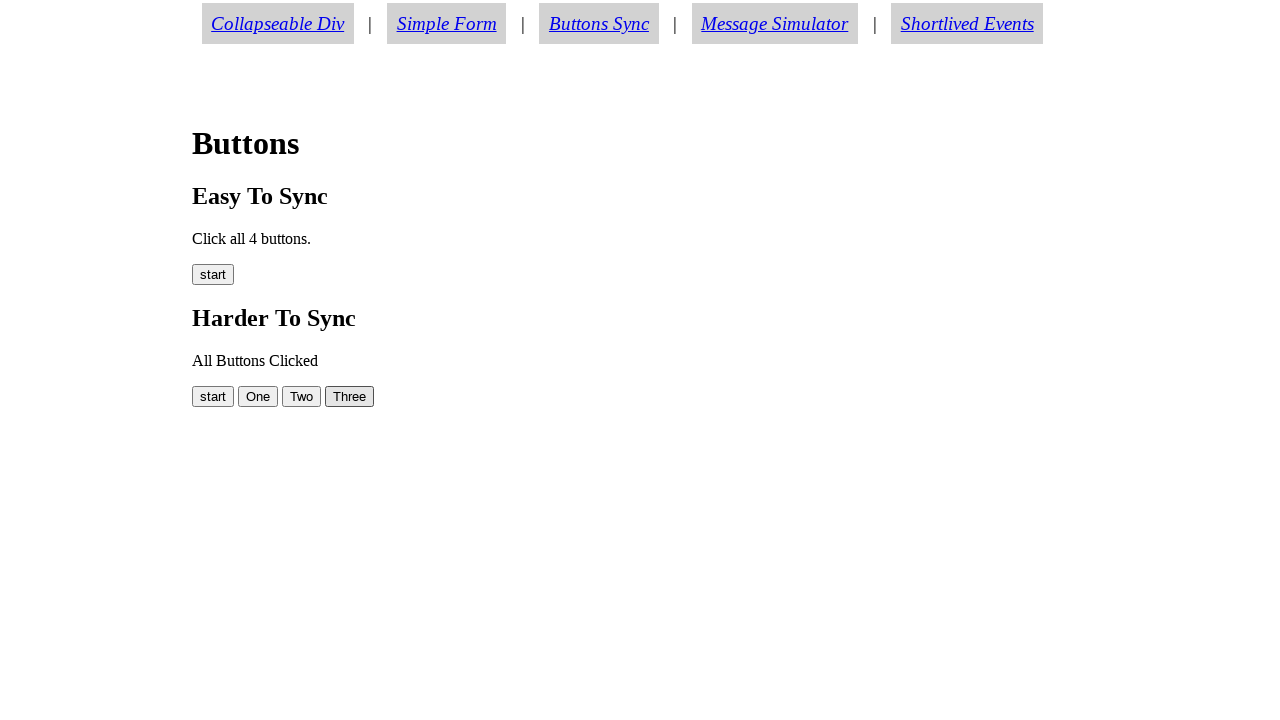

Success message element loaded
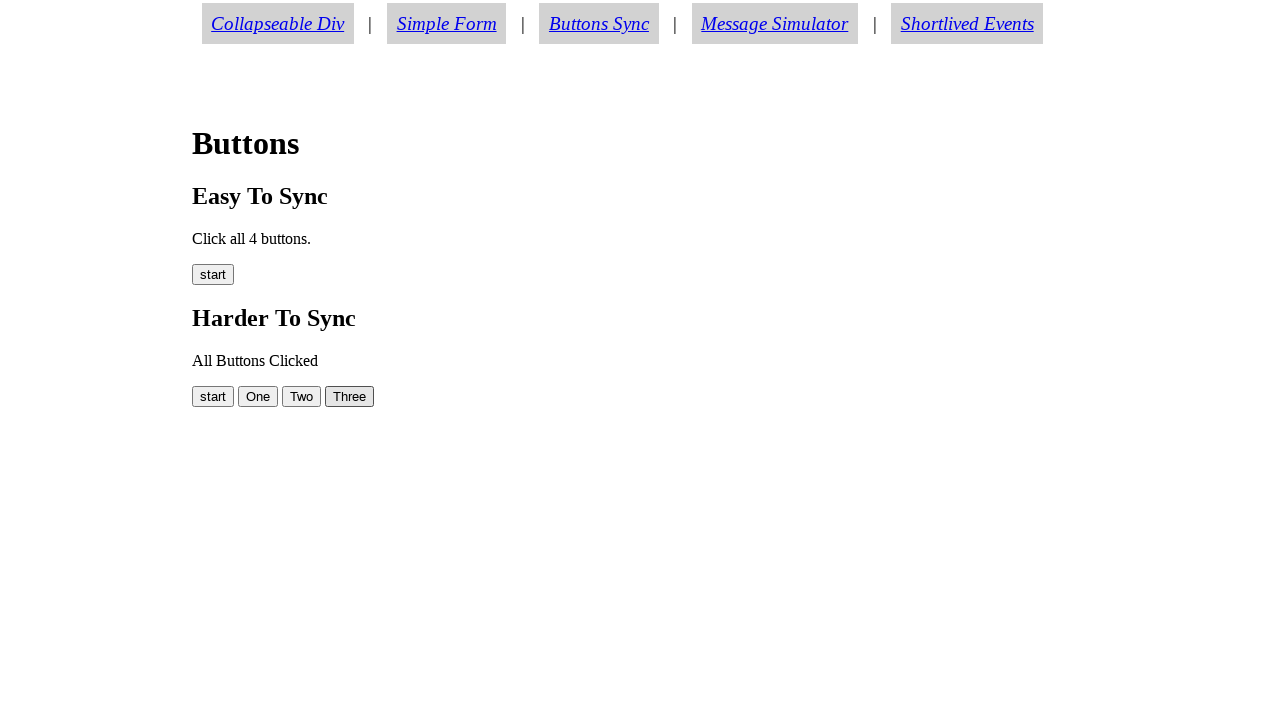

Located success message element
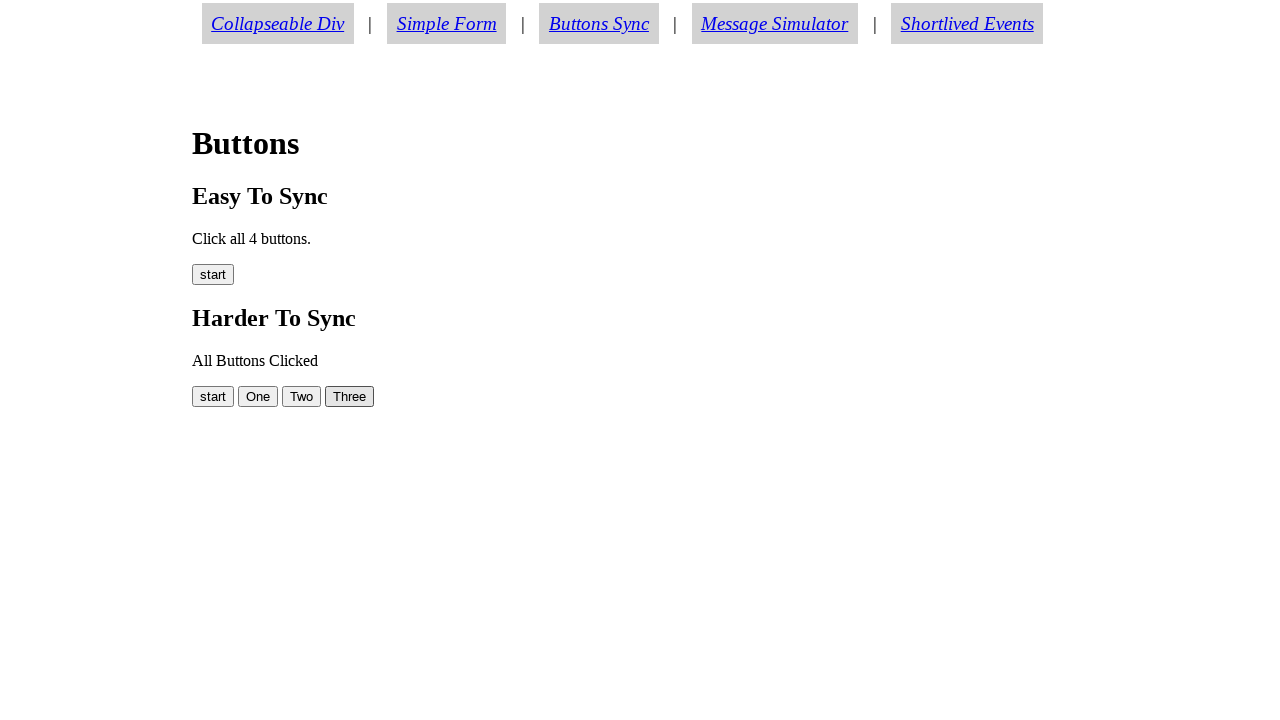

Verified success message displays 'All Buttons Clicked'
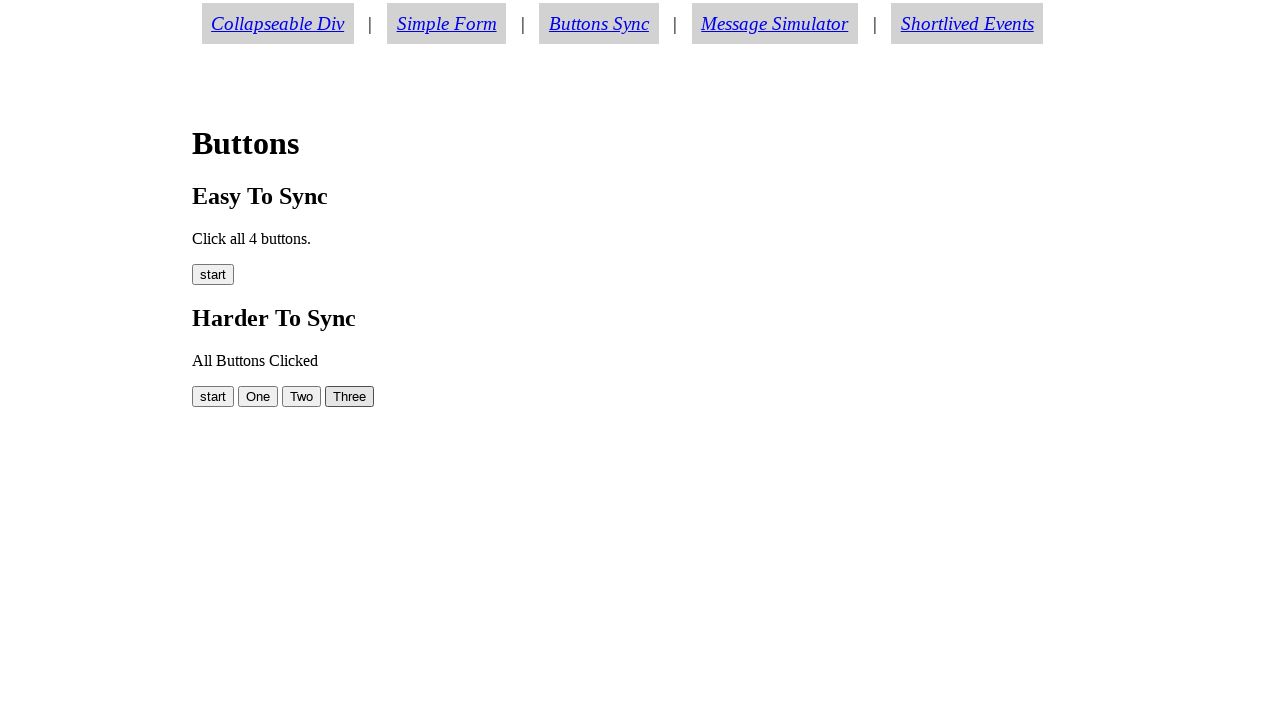

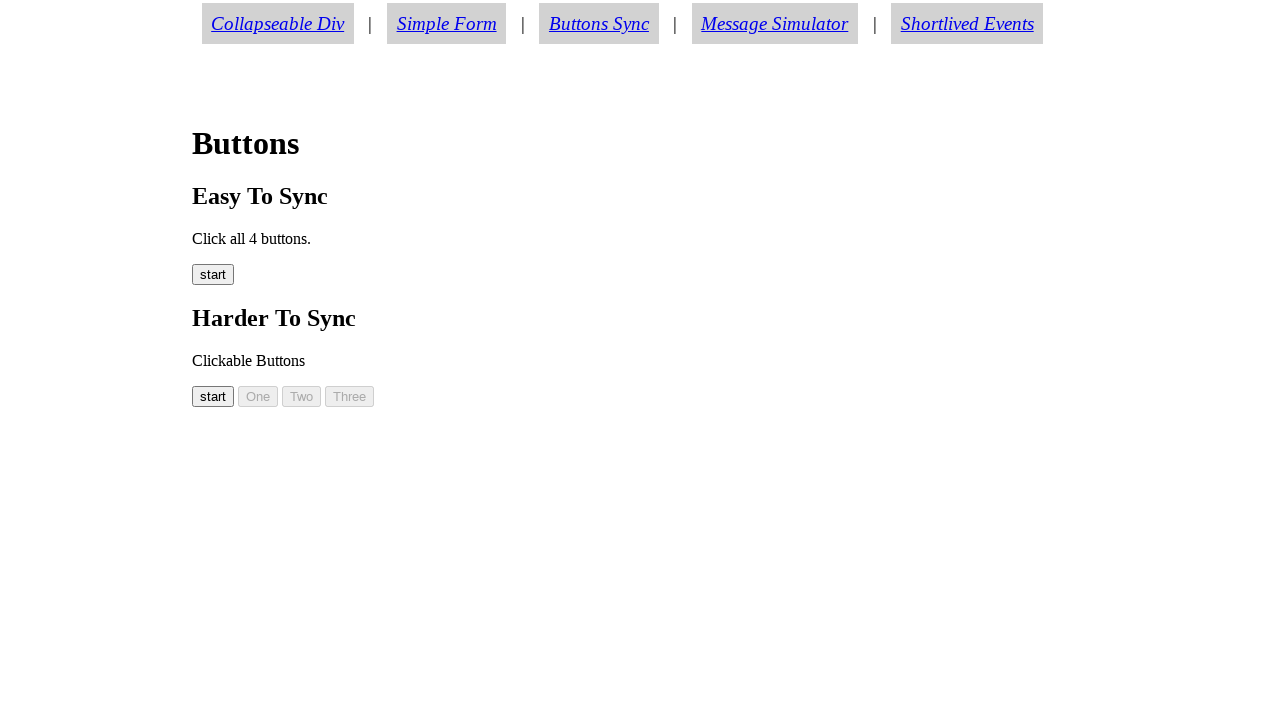